Tests a comprehensive practice form by filling personal information (name, email, phone), selecting gender, adding subjects, choosing hobbies, entering address, selecting state/city from dropdowns, submitting the form, and verifying the confirmation modal displays correct data.

Starting URL: https://demoqa.com/automation-practice-form

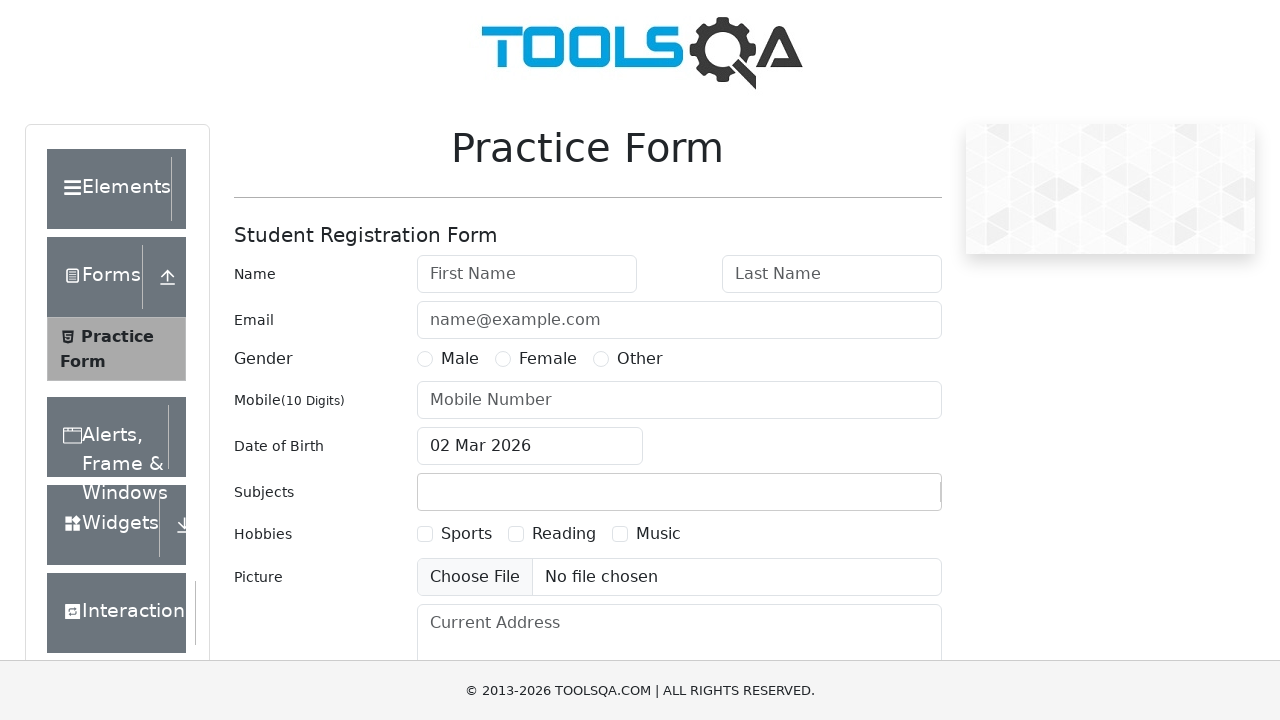

Filled first name field with 'Denis' on #firstName
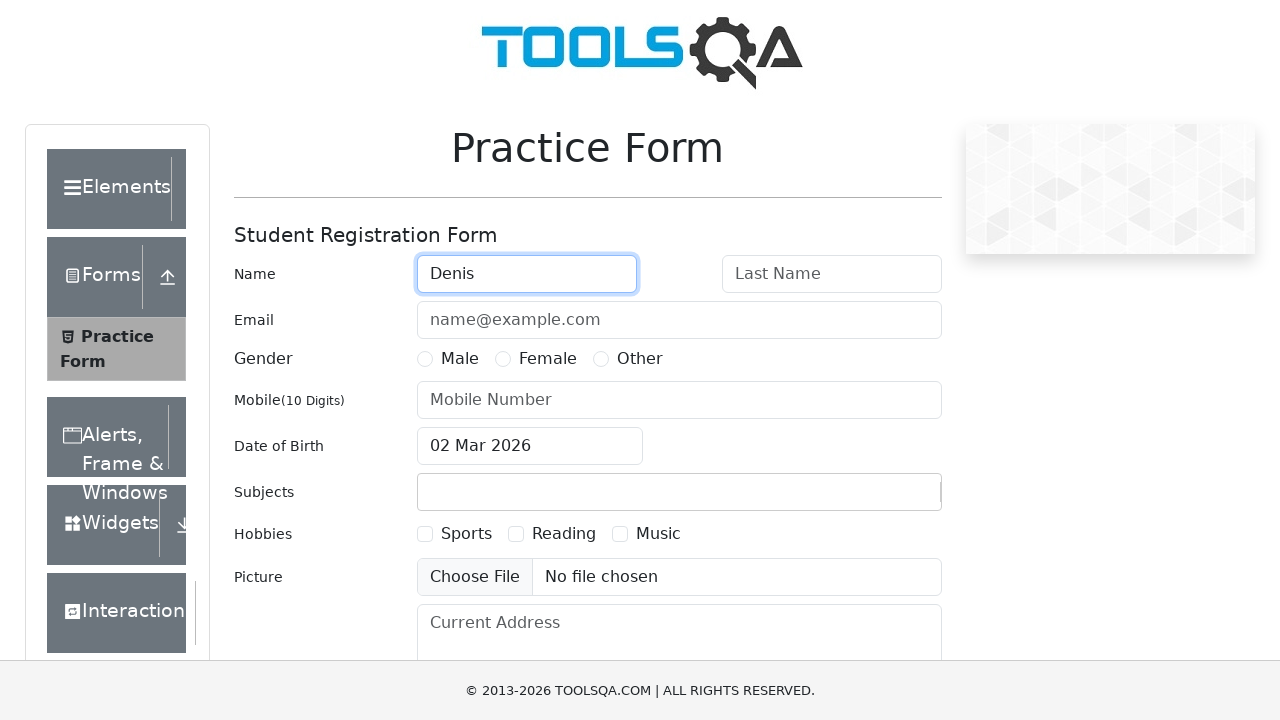

Filled last name field with 'Novicov' on #lastName
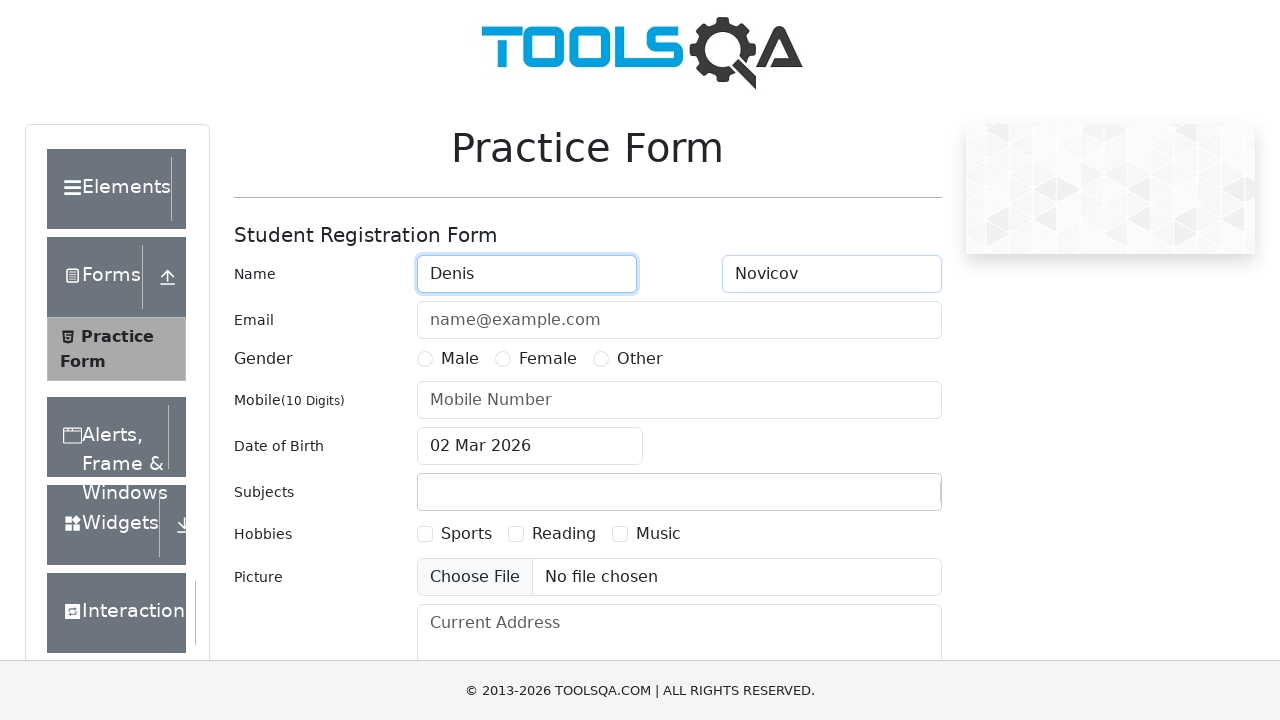

Filled email field with 'denisnovicov@example.com' on #userEmail
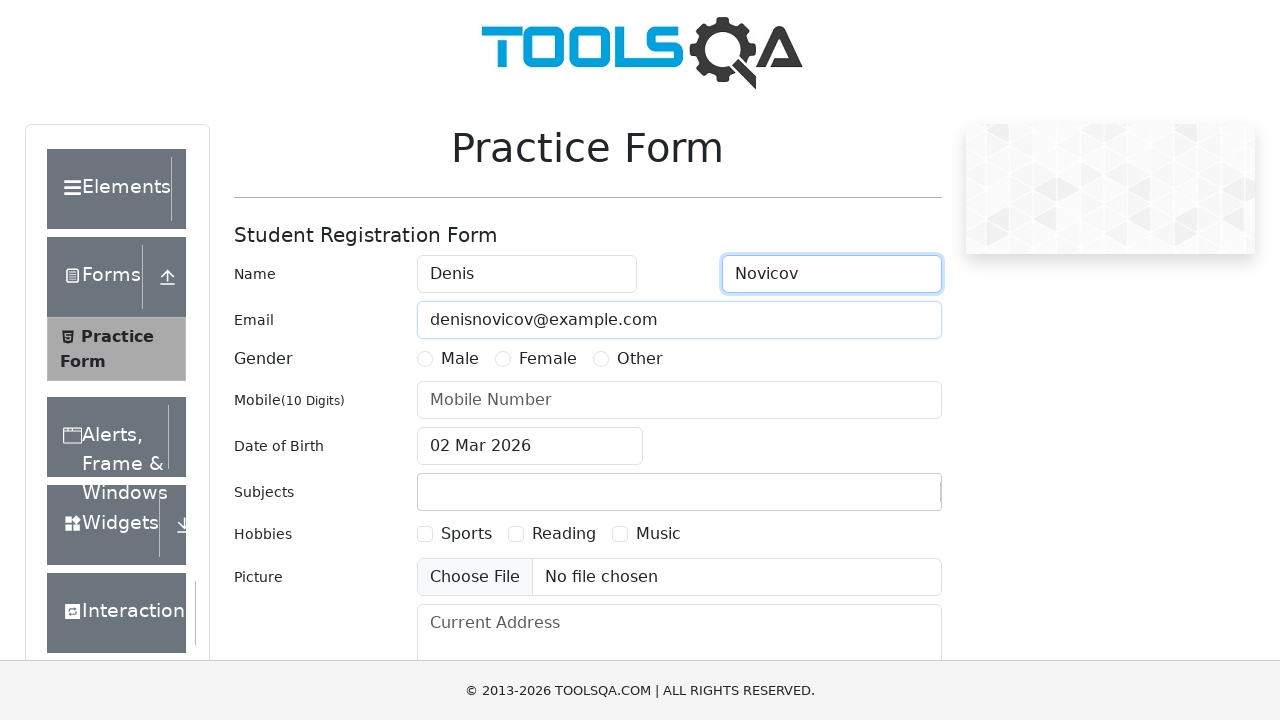

Filled phone number field with '7999999999' on #userNumber
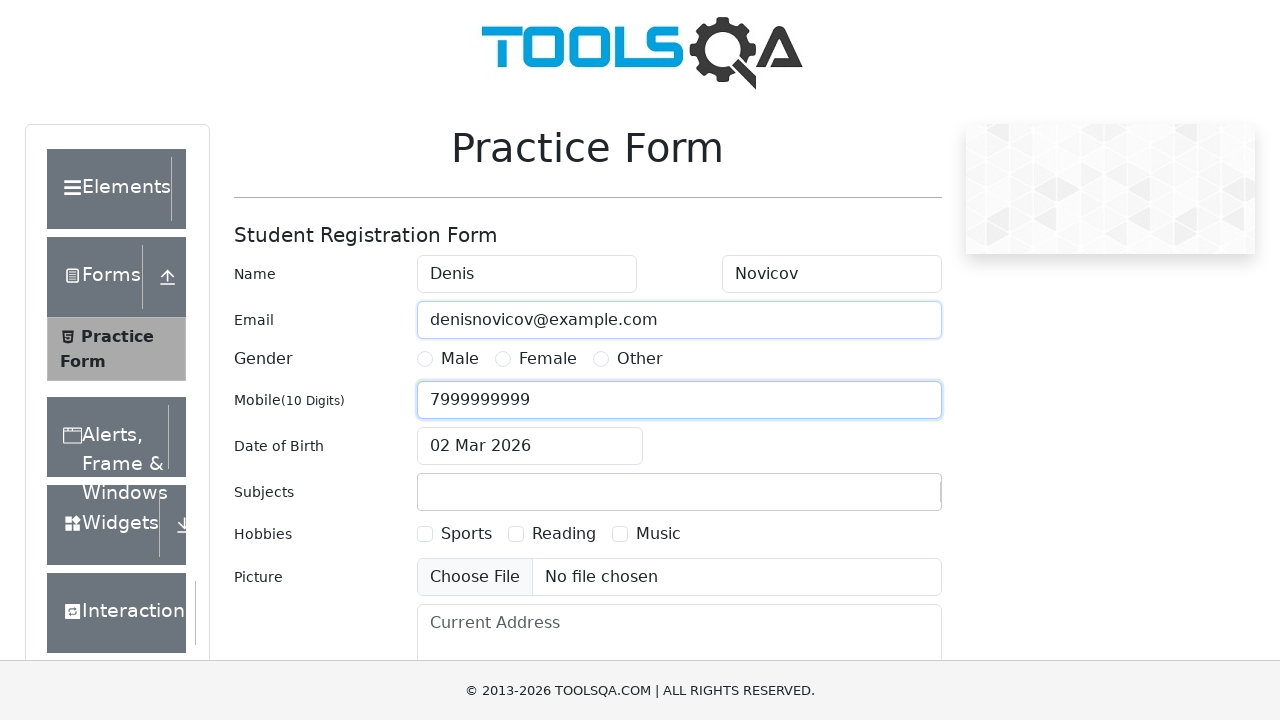

Selected Male gender option at (460, 359) on xpath=//label[contains(text(),'Male')]
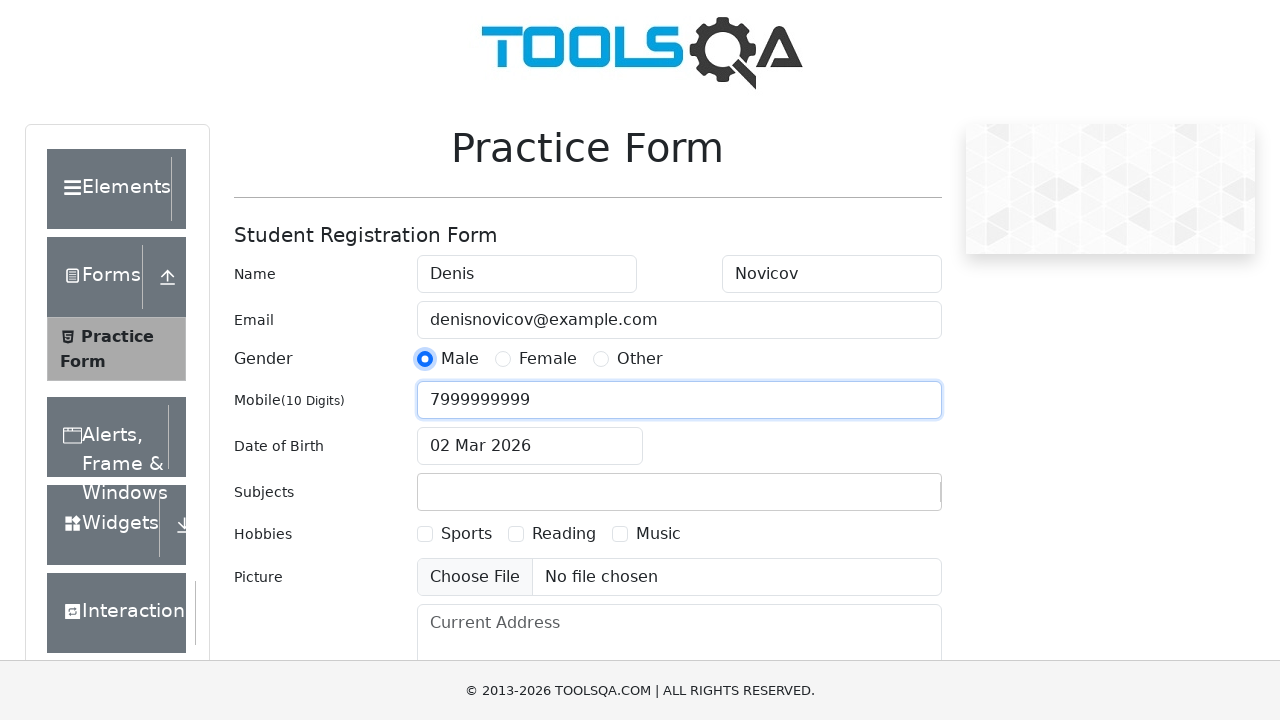

Filled subjects input with 'English' on #subjectsInput
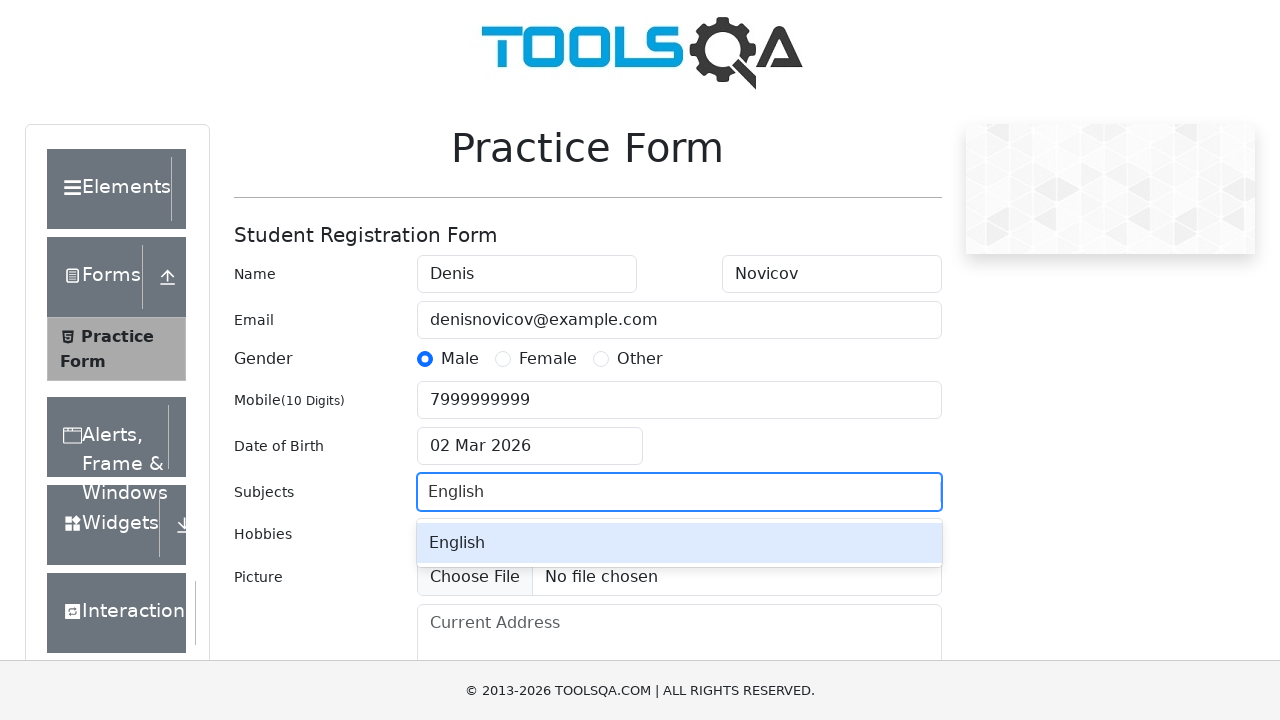

Pressed Enter to add 'English' subject on #subjectsInput
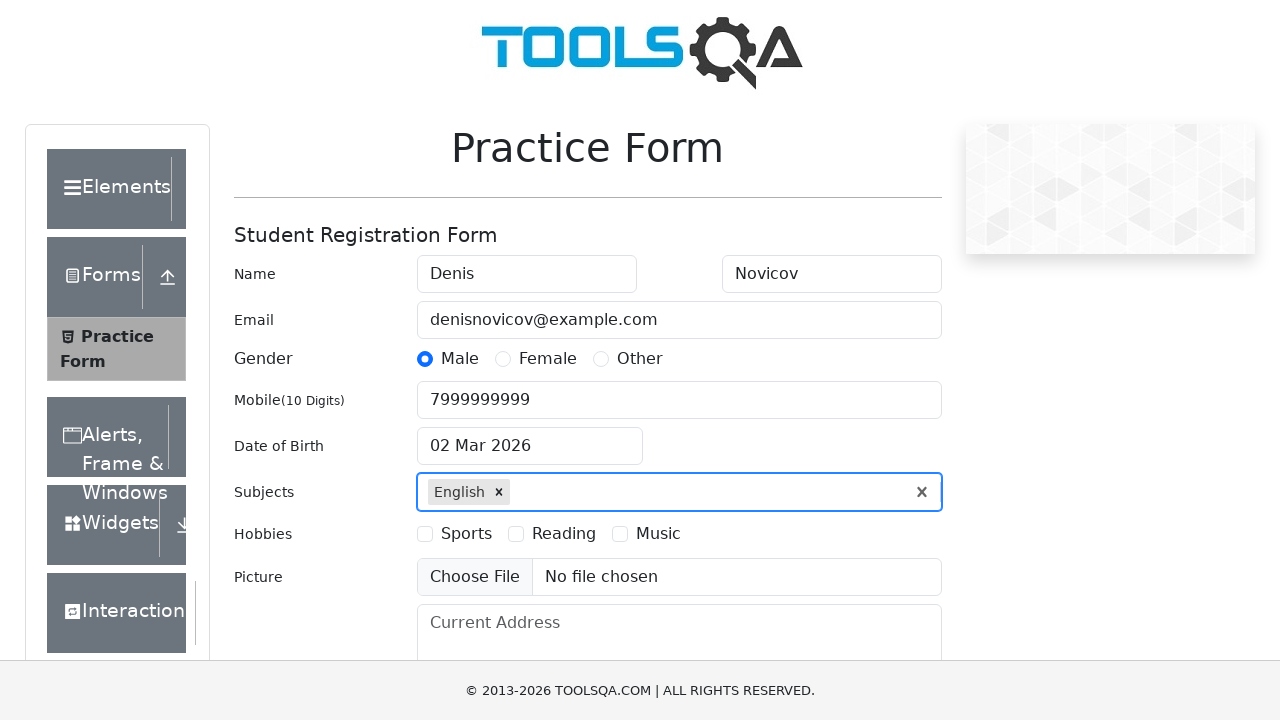

Filled subjects input with 'Commerce' on #subjectsInput
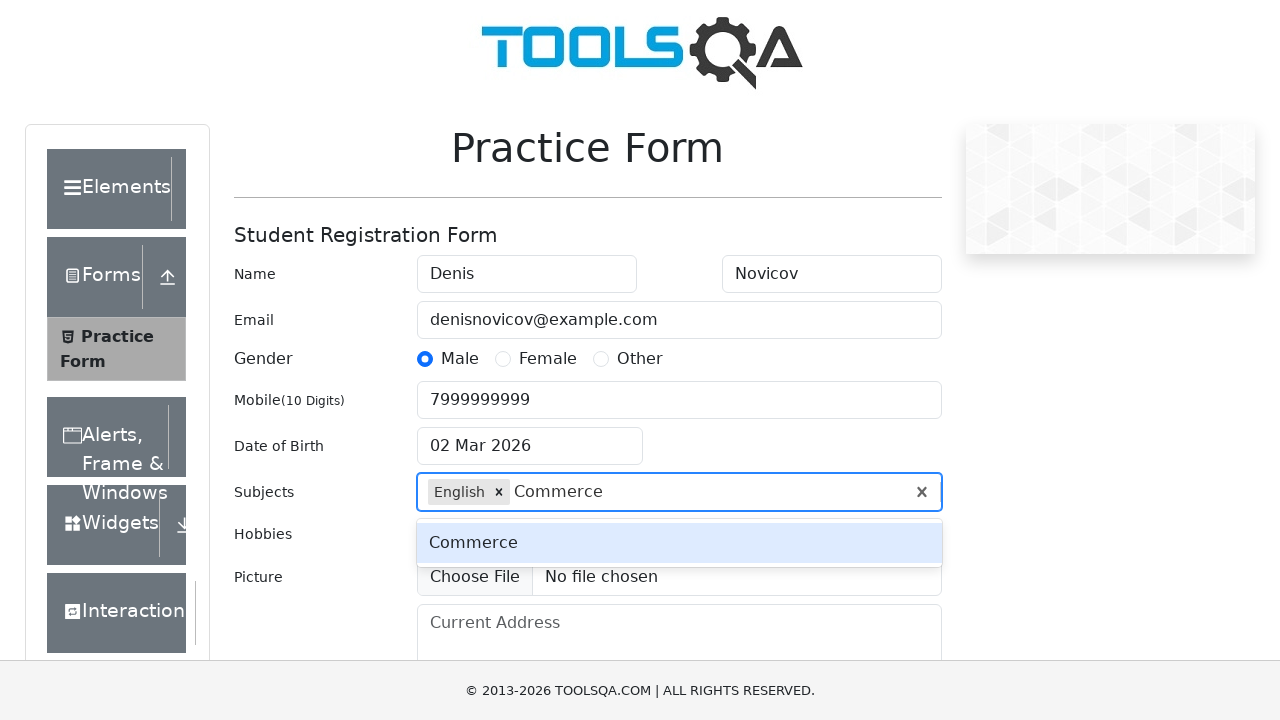

Pressed Enter to add 'Commerce' subject on #subjectsInput
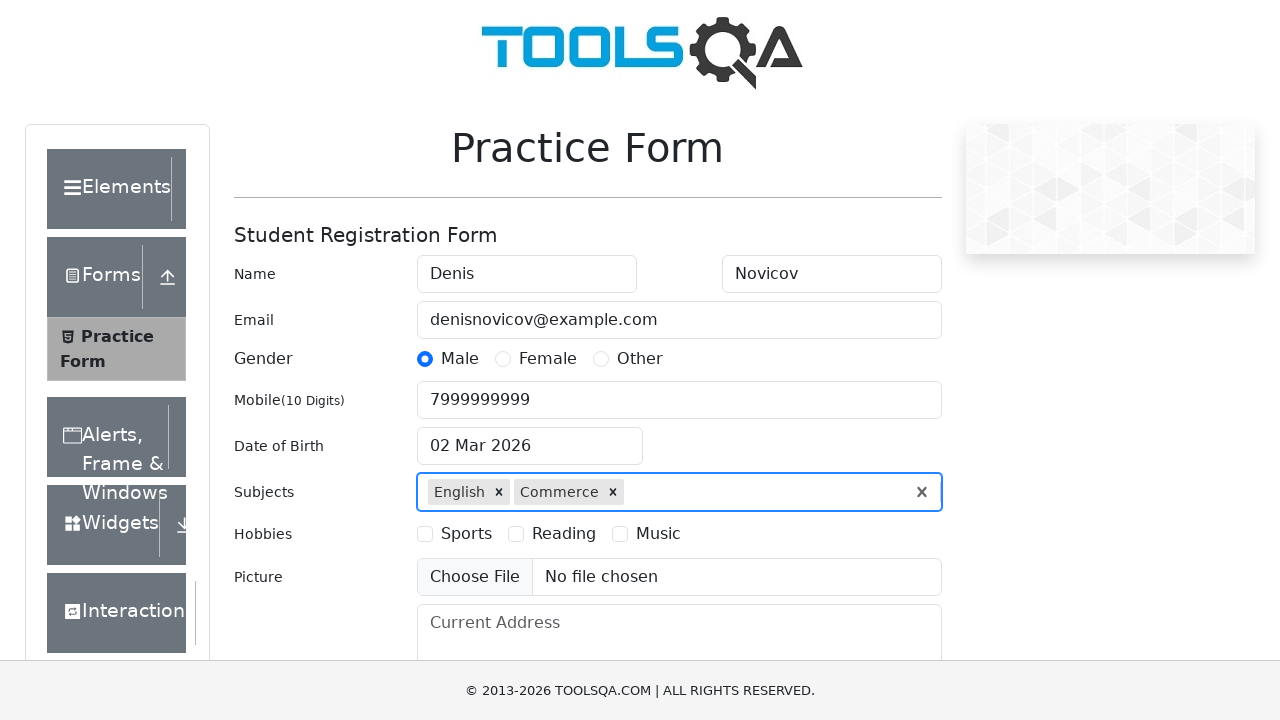

Scrolled to bottom of page
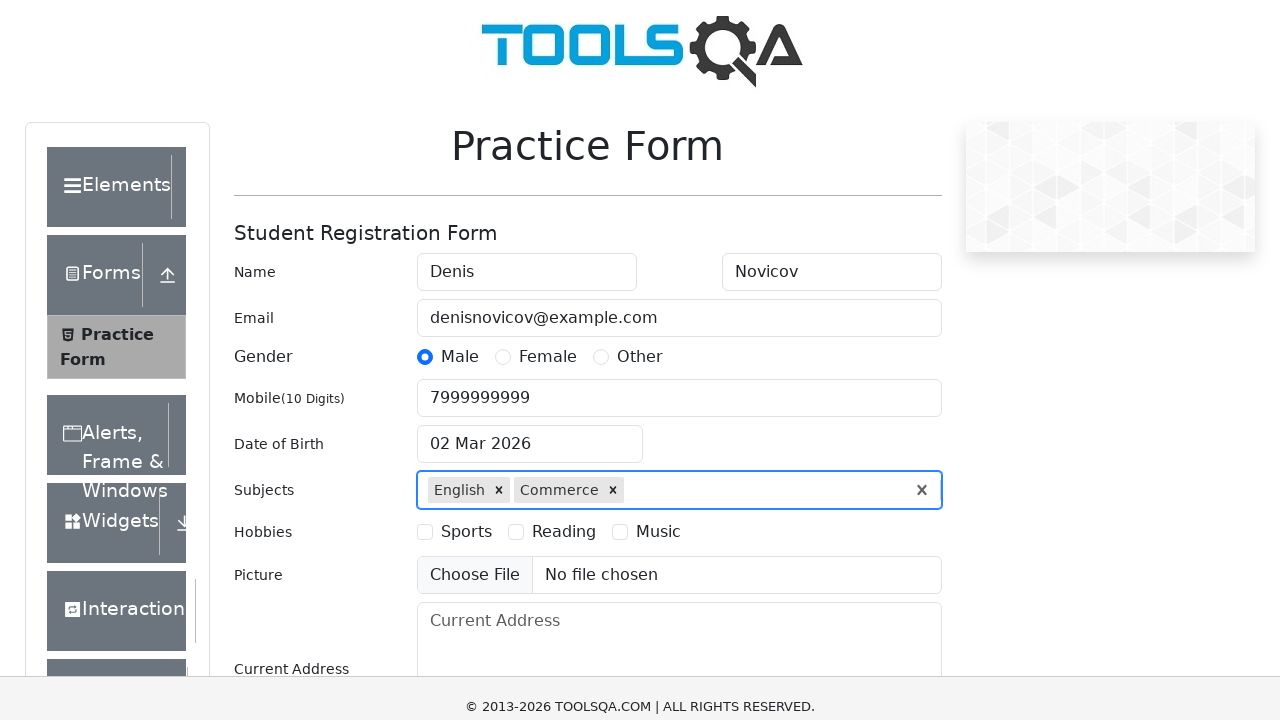

Selected first hobby checkbox at (466, 206) on label[for='hobbies-checkbox-1']
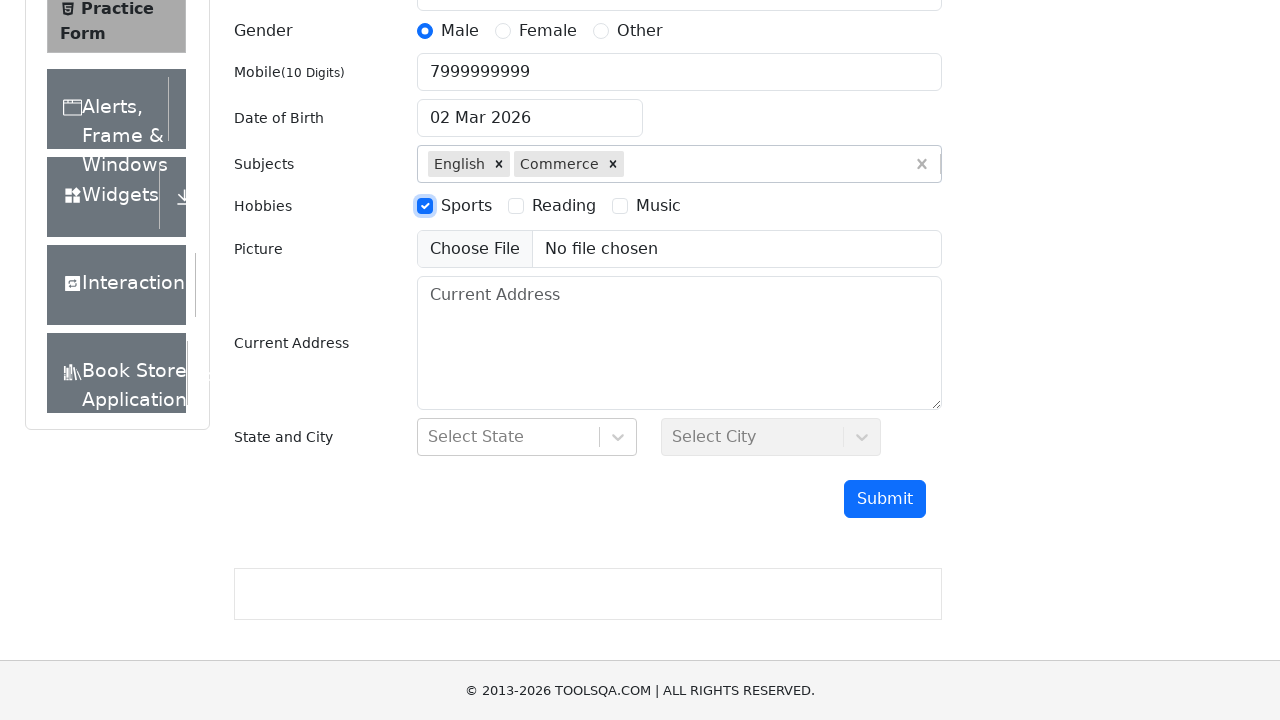

Selected 'Reading' hobby checkbox at (564, 206) on xpath=//label[contains(text(),'Reading')]
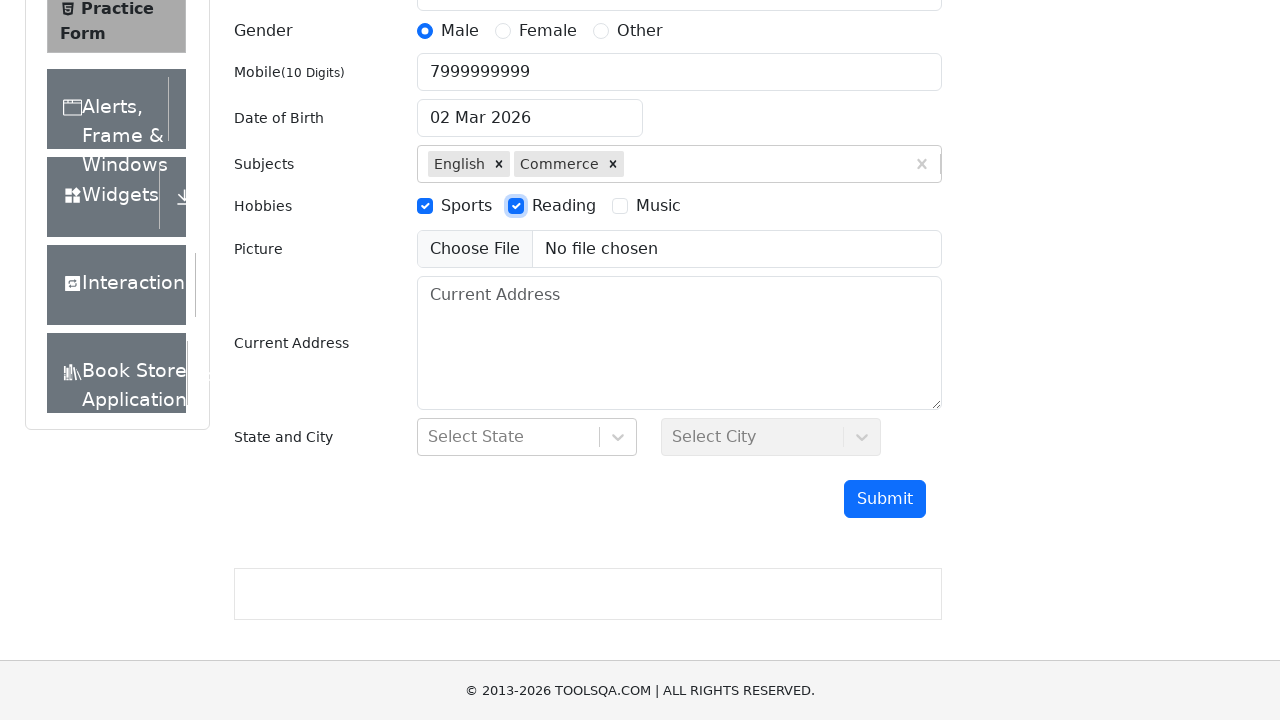

Selected 'Music' hobby checkbox at (658, 206) on xpath=//label[contains(text(),'Music')]
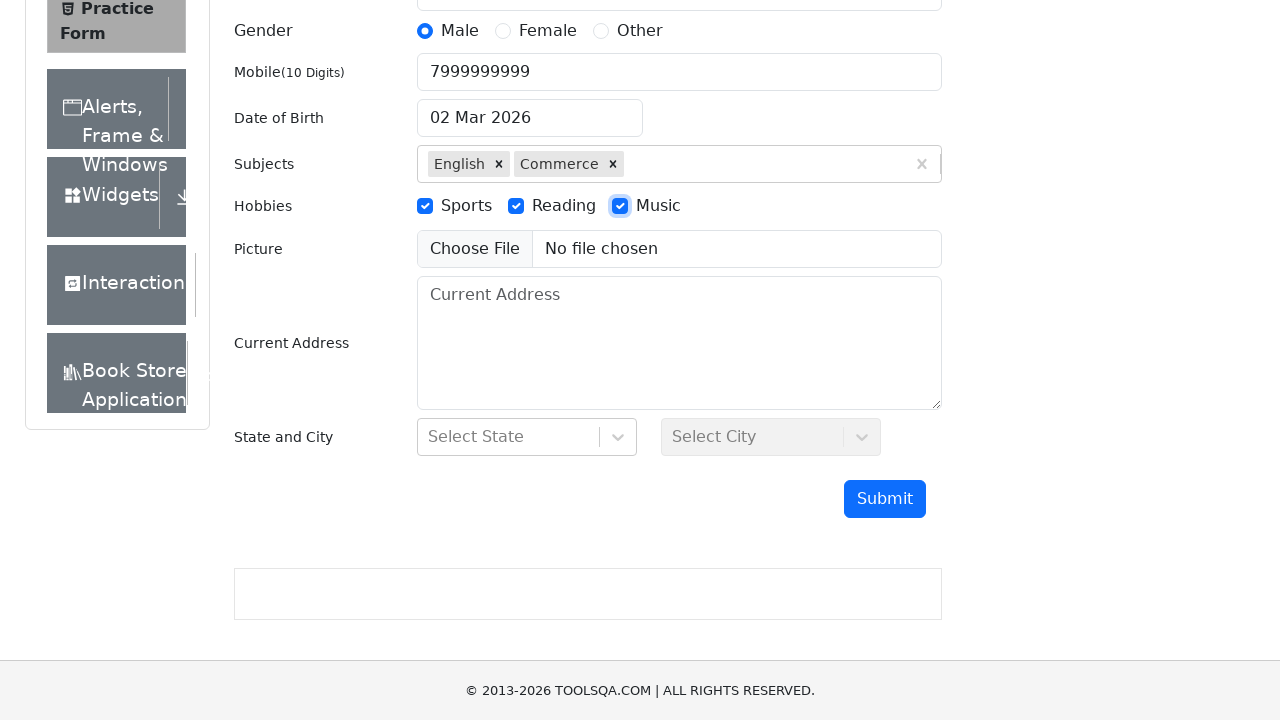

Filled current address with 'Prague, Vodickova 123/34' on #currentAddress
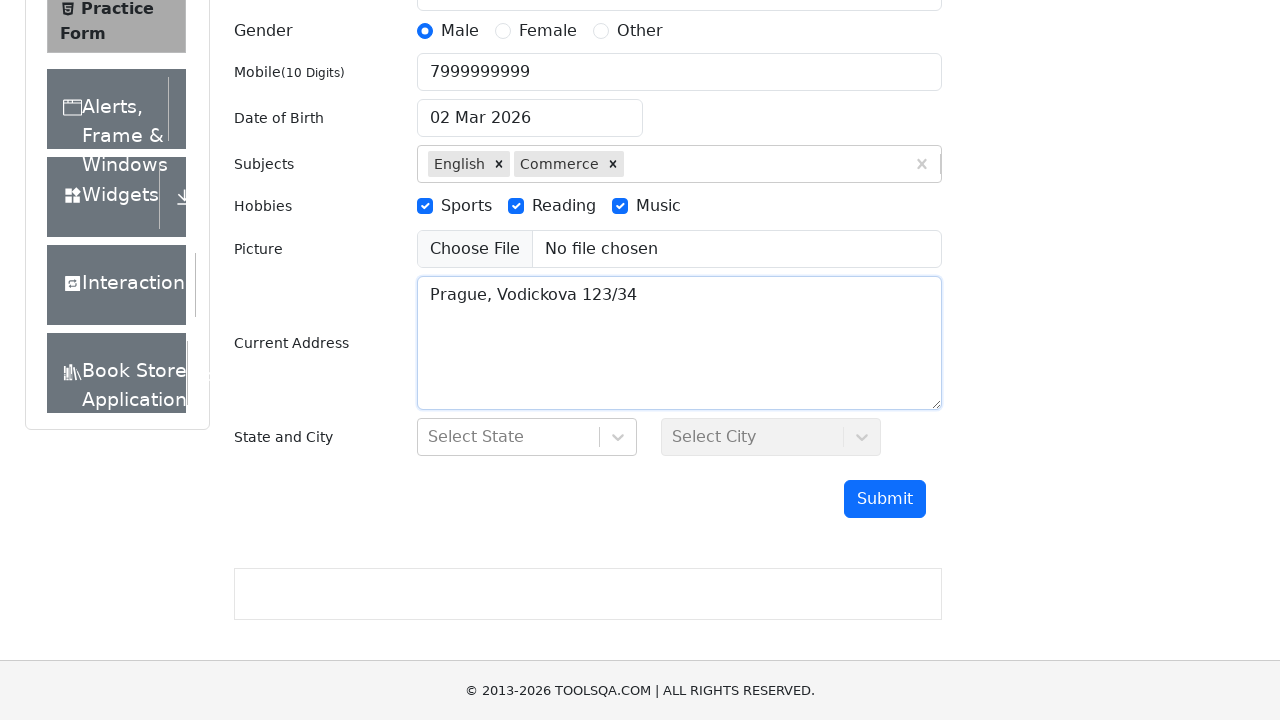

Clicked state dropdown to open it at (617, 437) on xpath=//*[@id='state']/div/div[2]
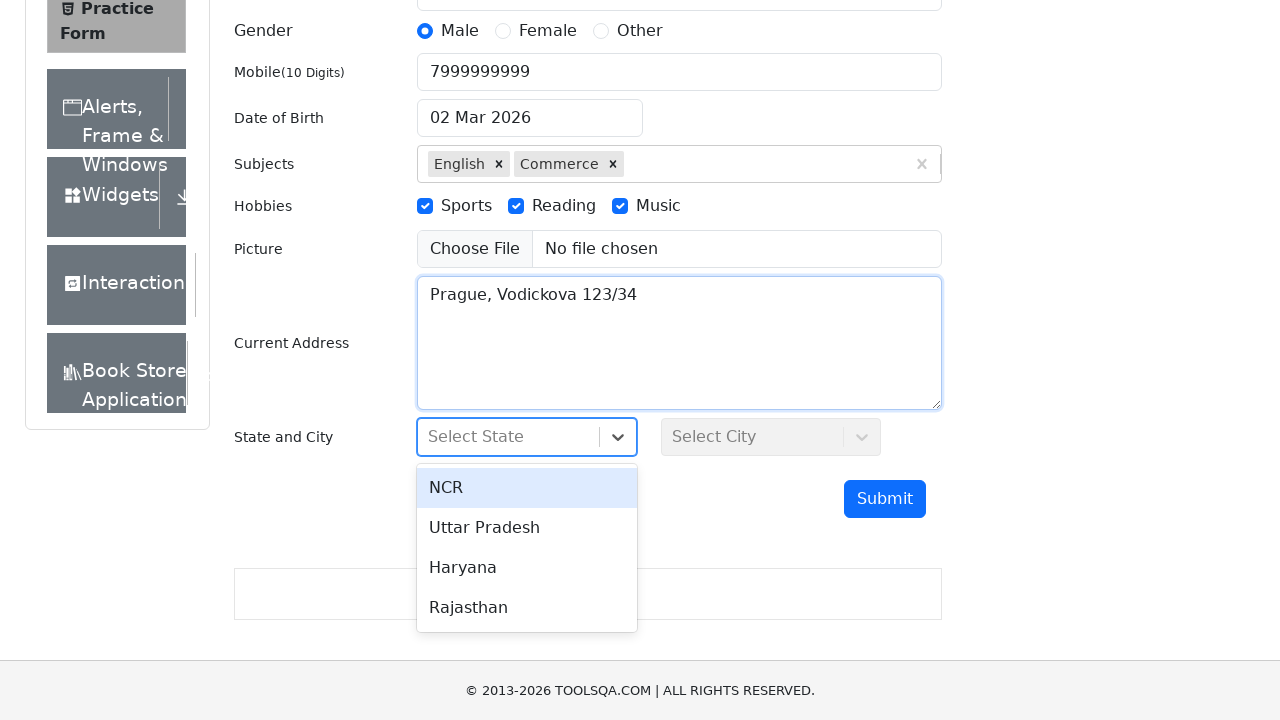

Selected 'NCR' state from dropdown at (527, 488) on xpath=//div[text()='NCR']
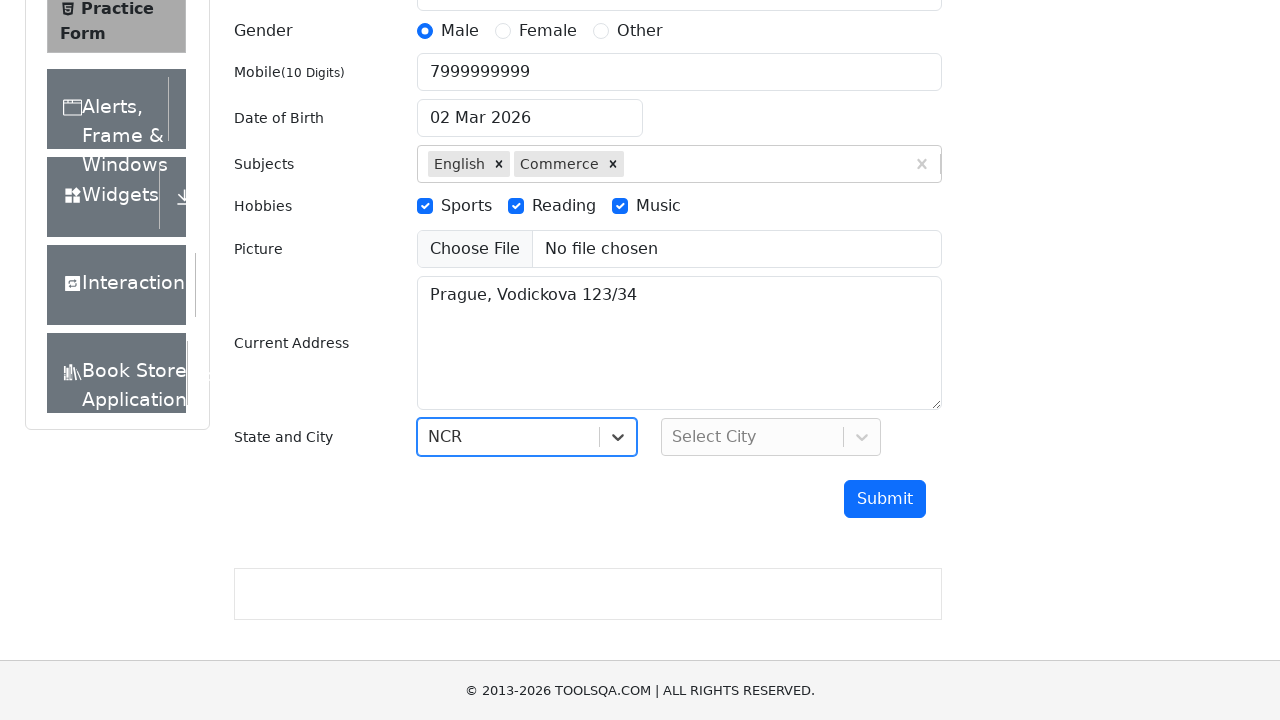

Clicked city dropdown to open it at (771, 437) on #city
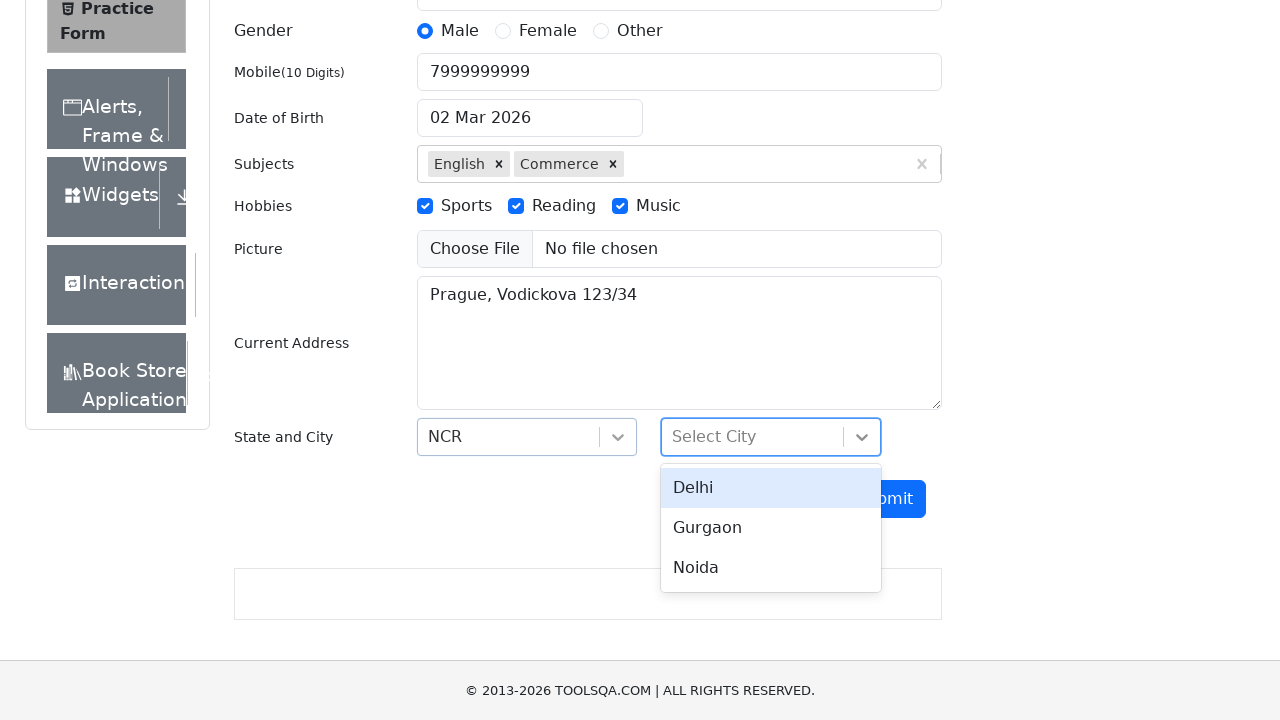

Selected 'Delhi' city from dropdown at (771, 488) on xpath=//div[text()='Delhi']
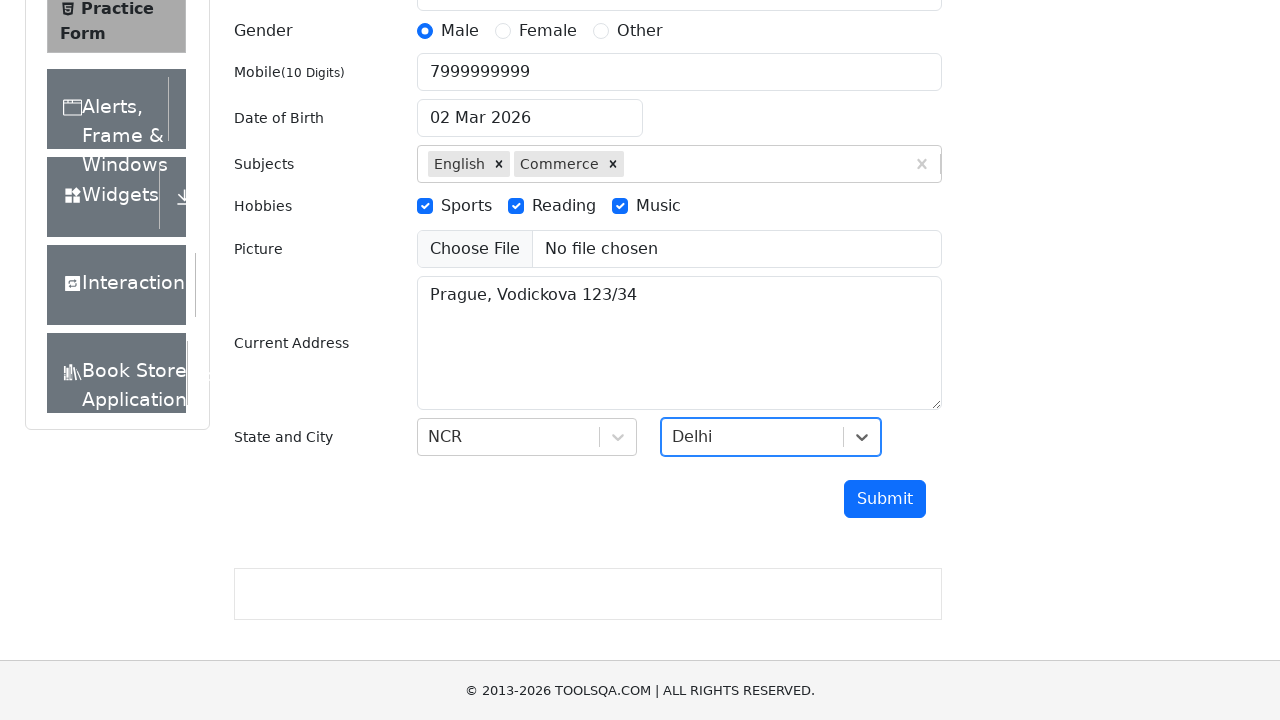

Clicked submit button to submit the form at (885, 499) on #submit
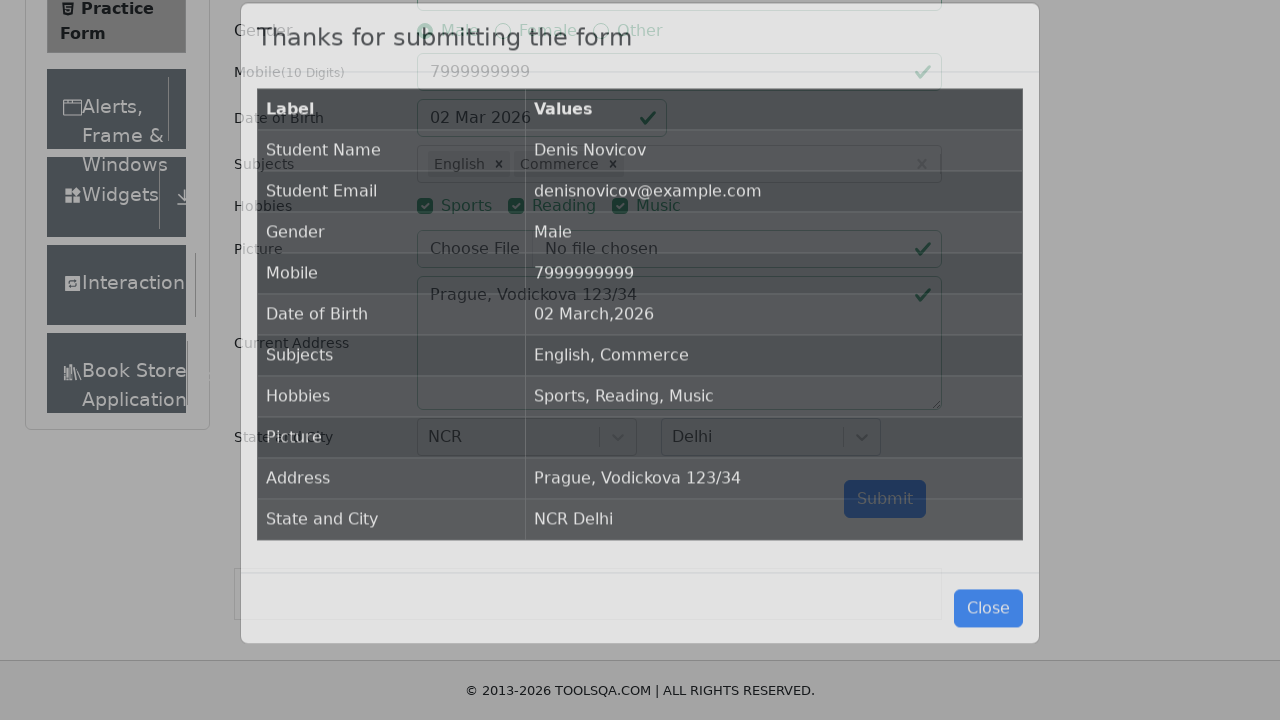

Confirmation modal appeared with success message
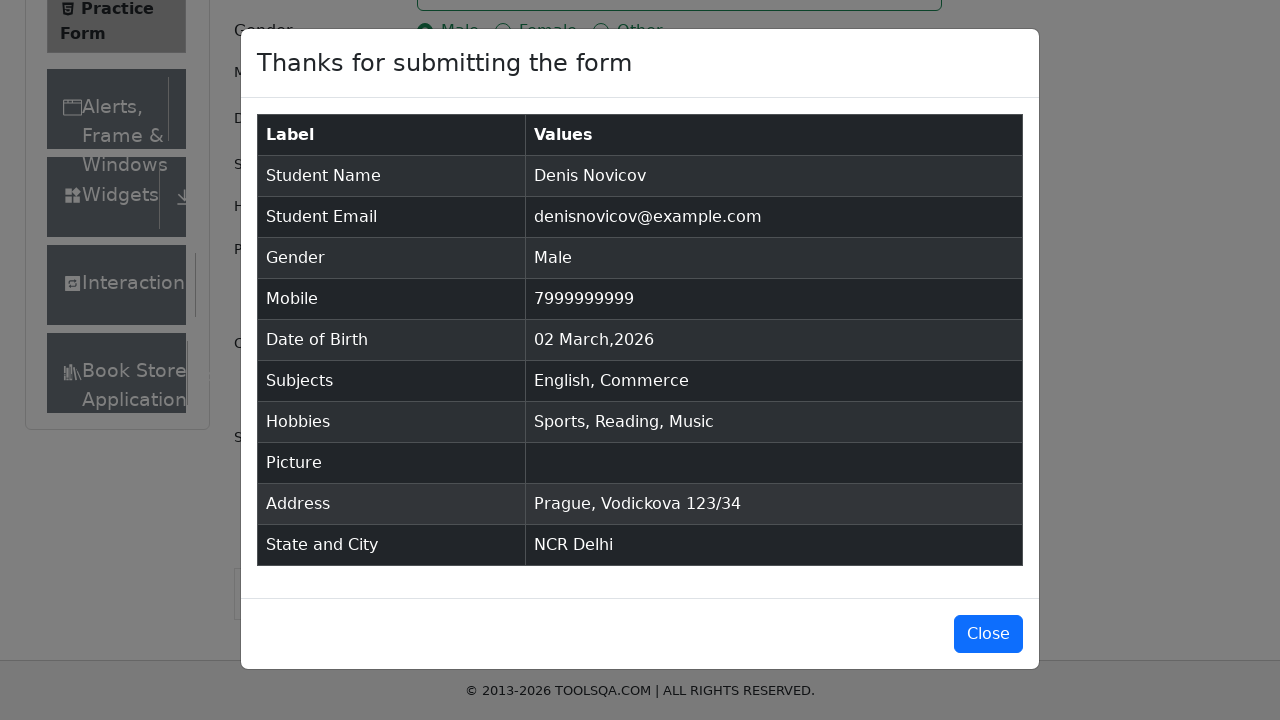

Results table loaded in confirmation modal
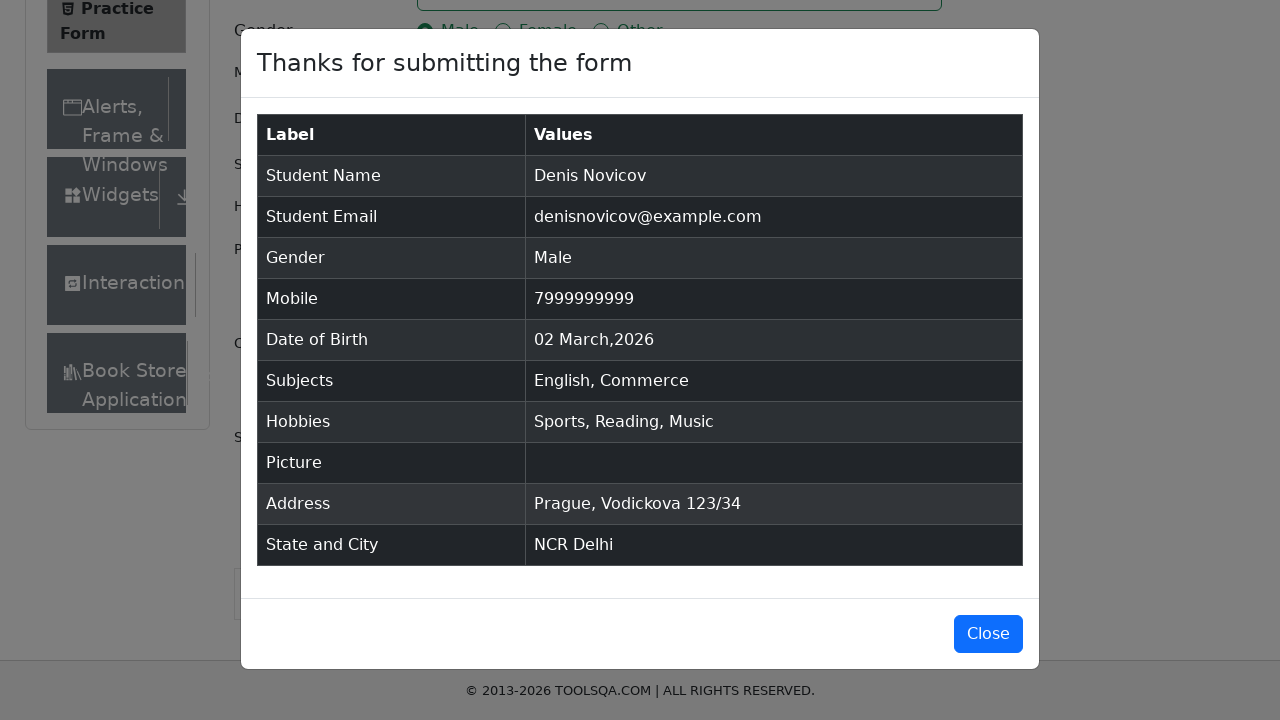

Closed confirmation modal at (988, 634) on #closeLargeModal
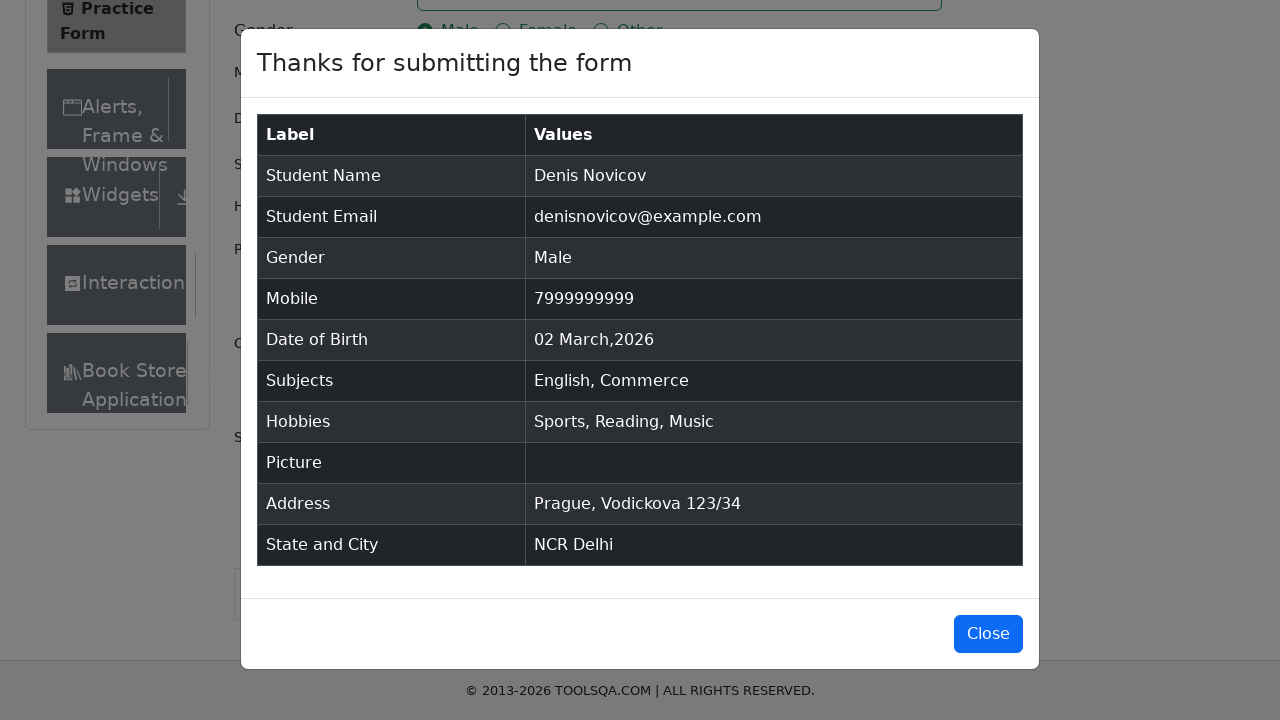

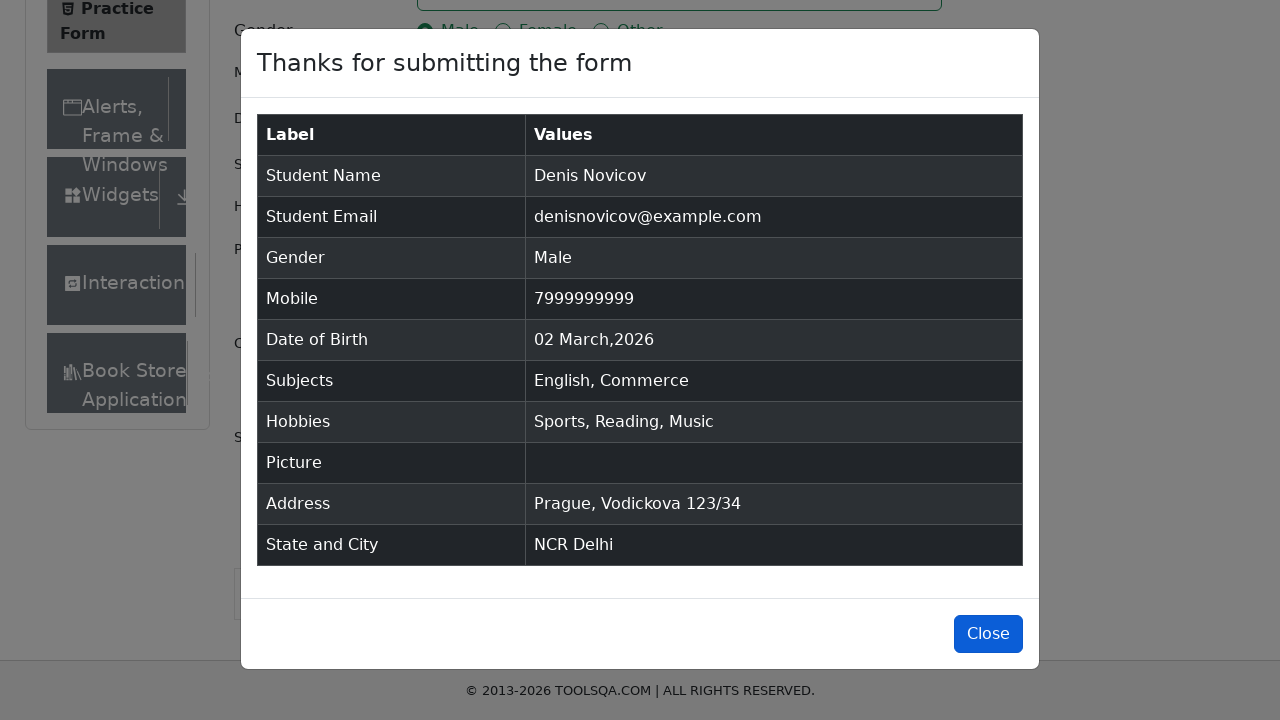